Tests navigation to Submit New Language page and verifies the H2 header text displays "Submit New Language"

Starting URL: http://www.99-bottles-of-beer.net/

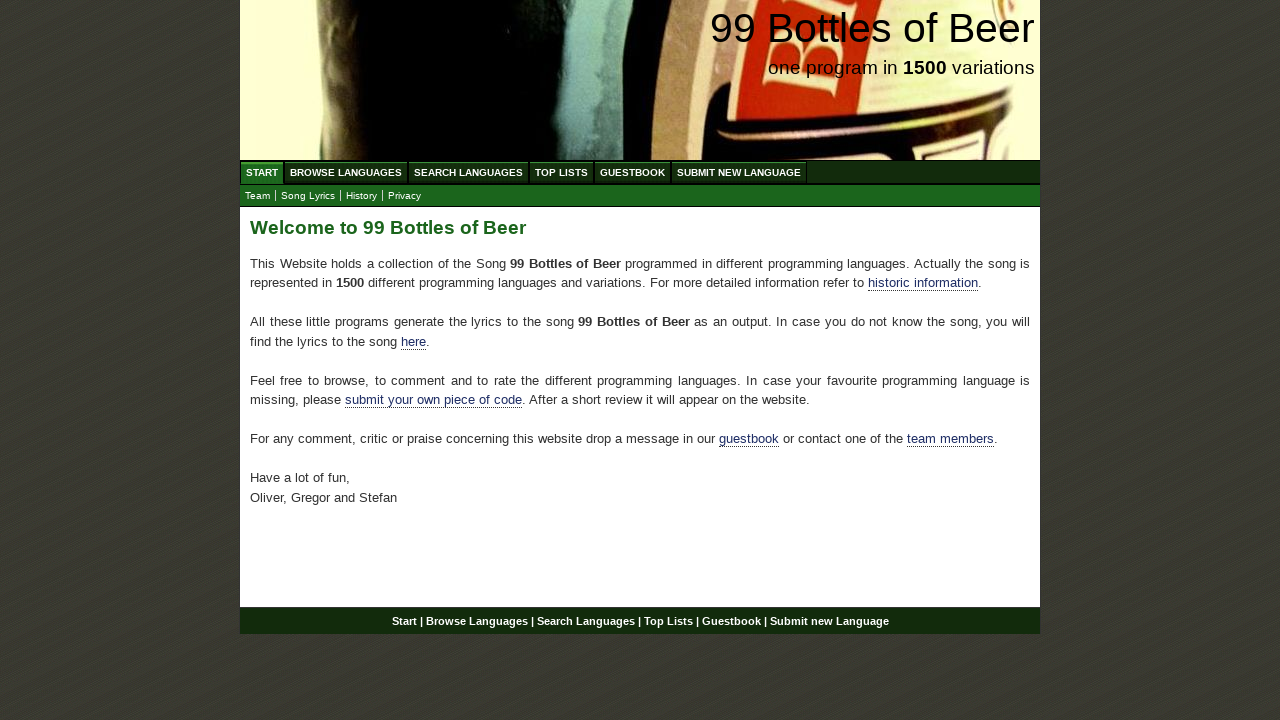

Clicked on Submit New Language menu link at (739, 172) on xpath=//ul[@id='menu']/li//a[@href='/submitnewlanguage.html']
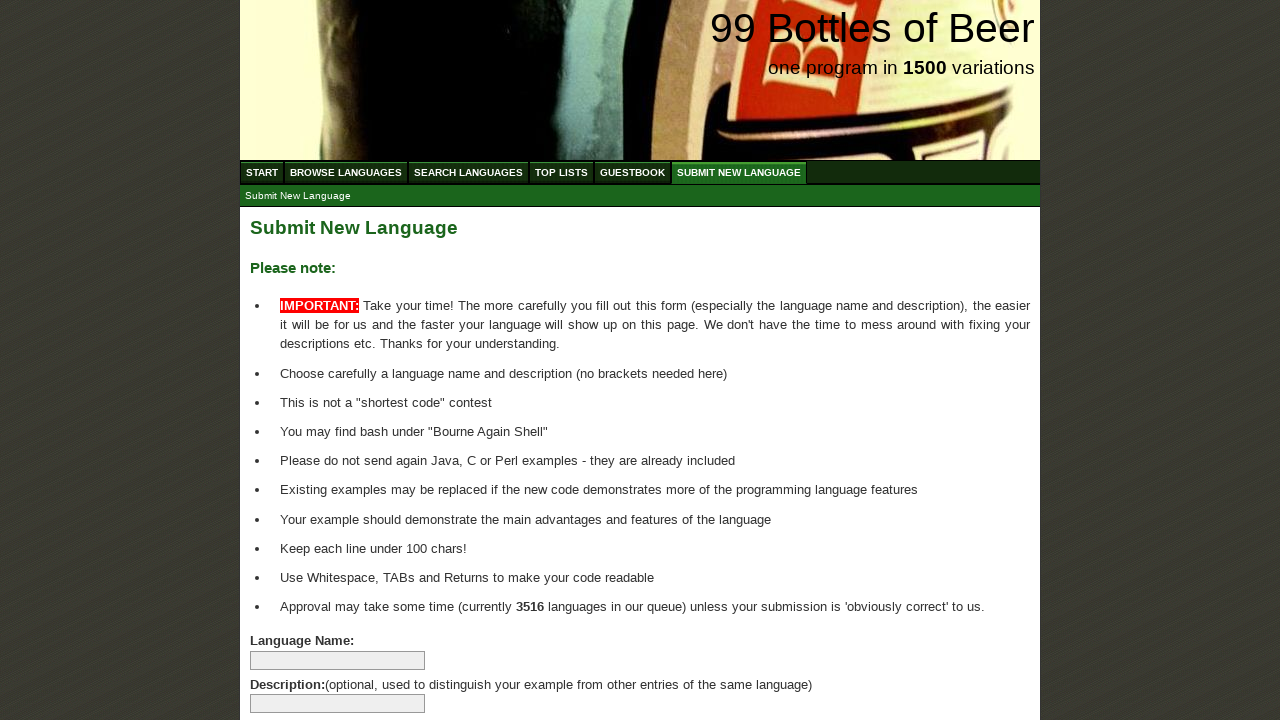

H2 header element loaded and is visible
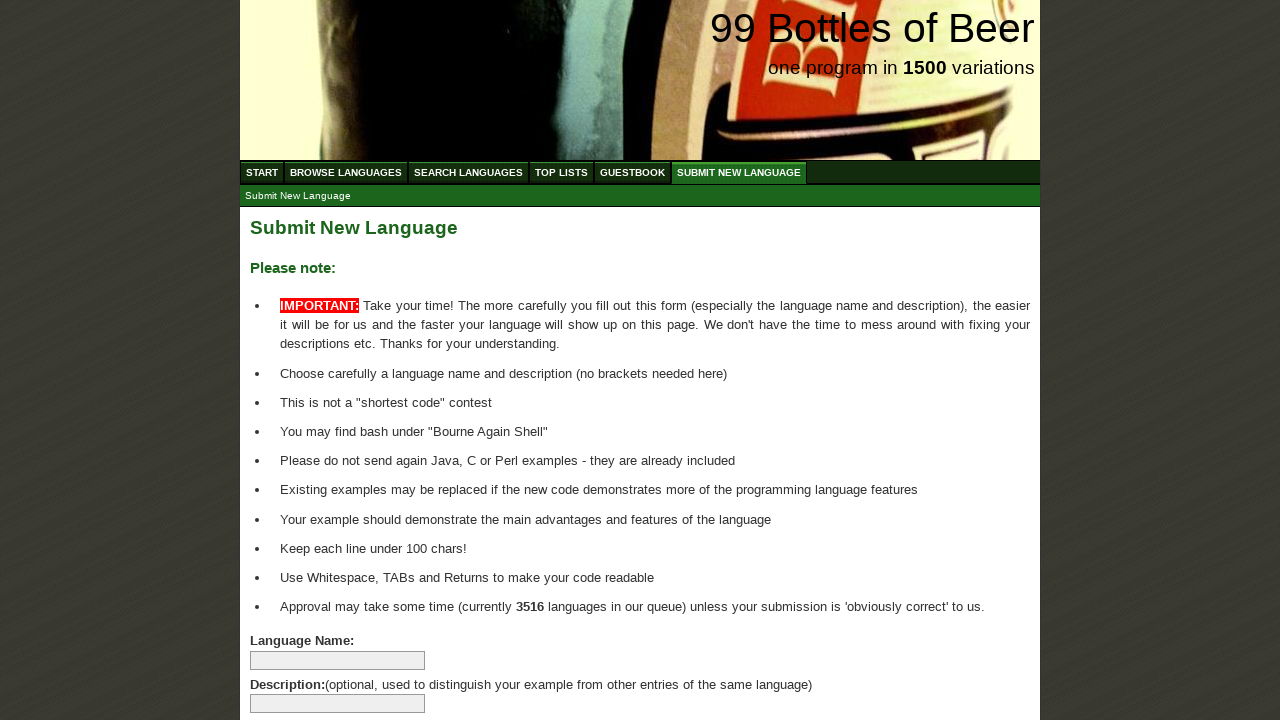

Verified H2 header text displays 'Submit New Language'
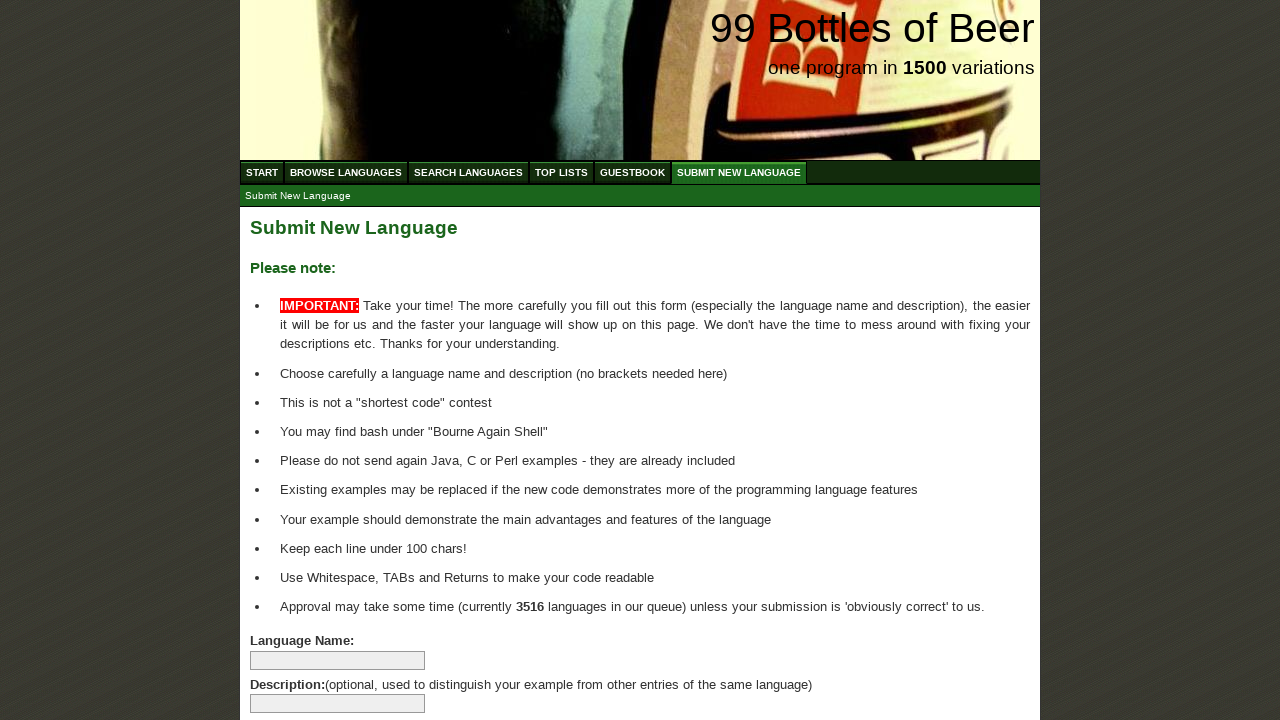

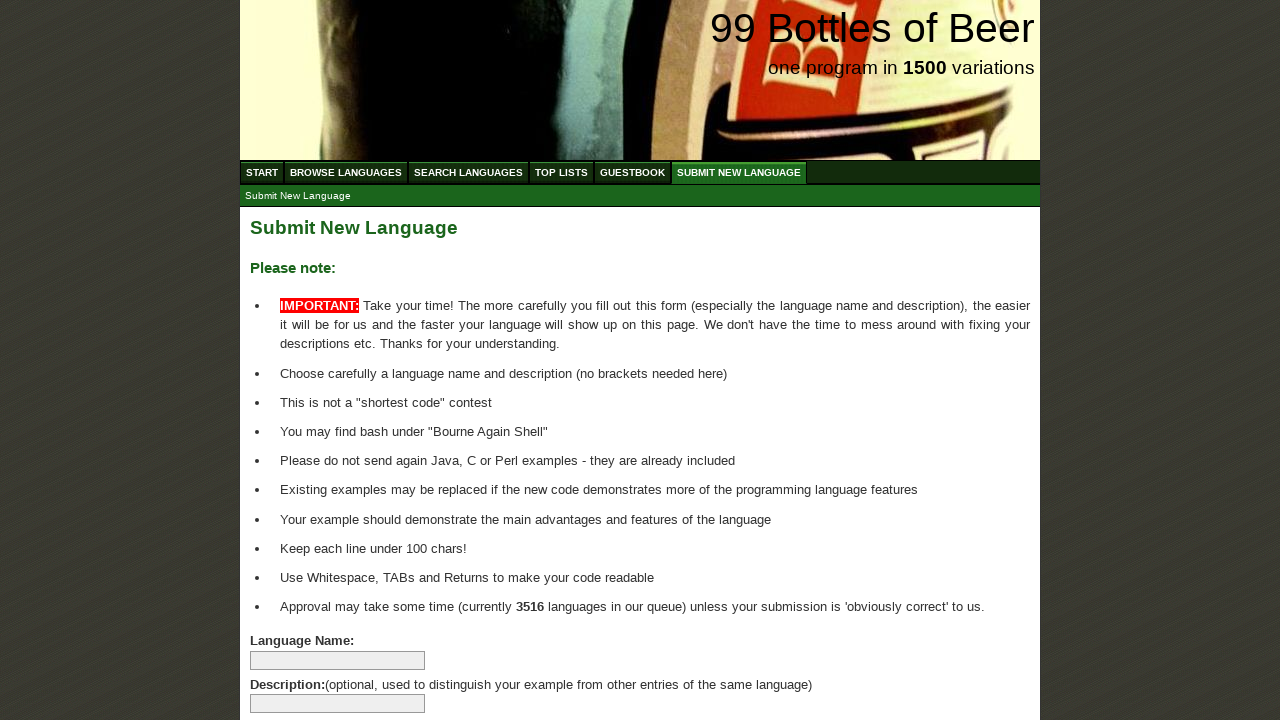